Tests navigation consistency by opening the hamburger menu and verifying the number of menu items is within expected range.

Starting URL: https://ted-protocol-whitepaper-dpgs2c0gj-tedprotocols-projects.vercel.app

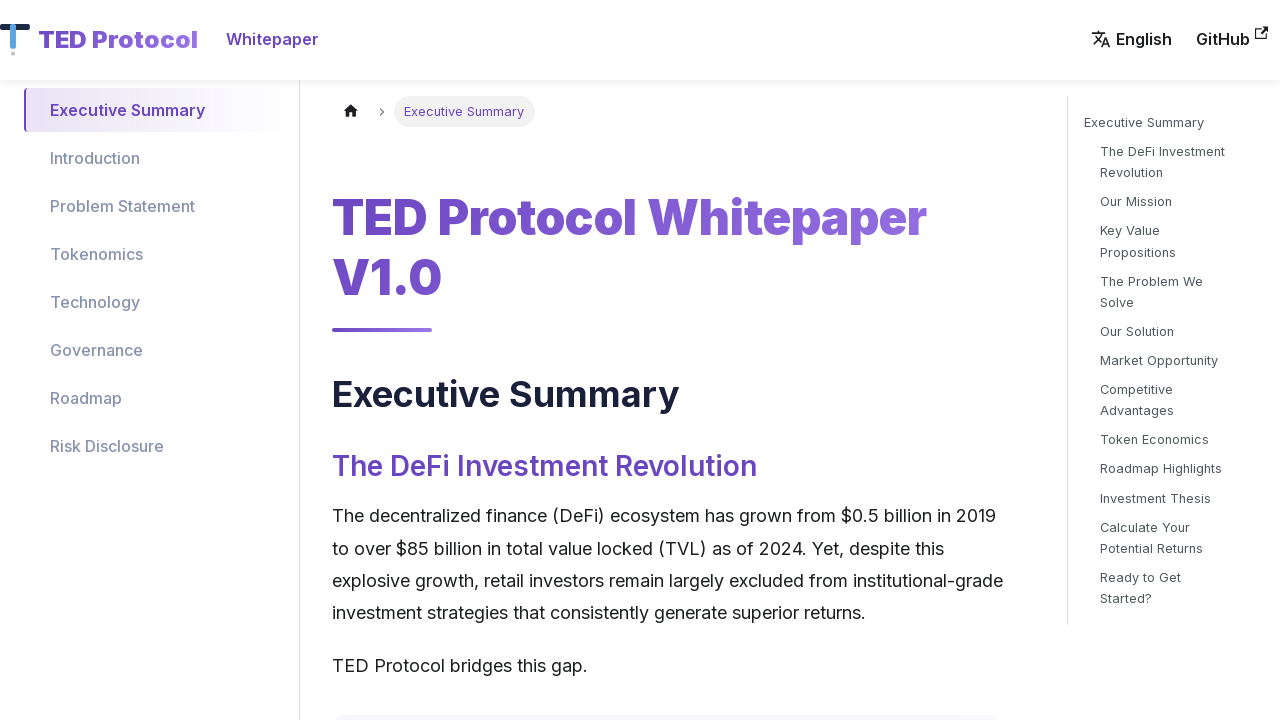

Set mobile viewport to 375x812
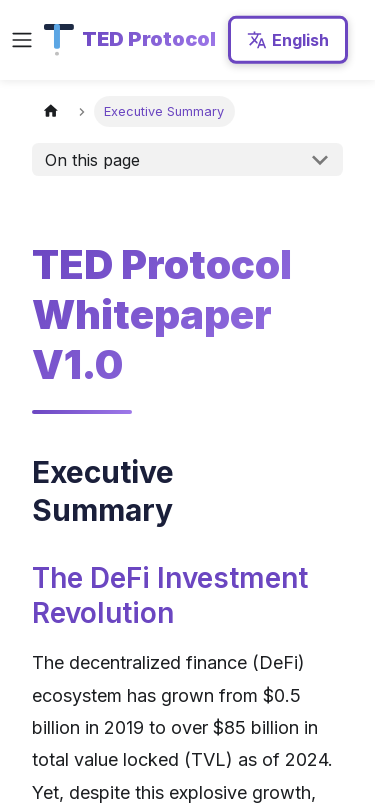

Waited for networkidle load state
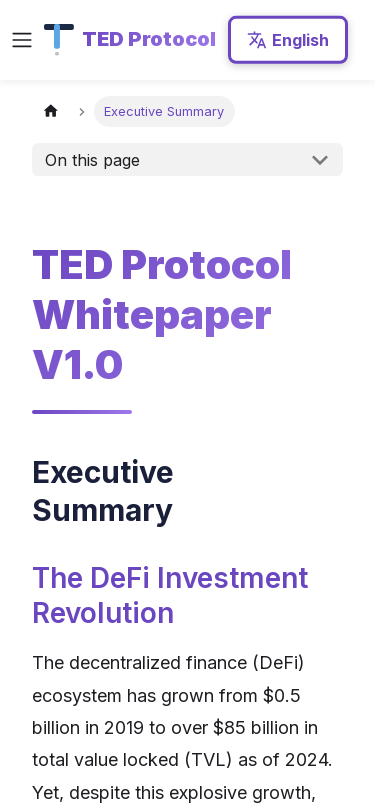

Waited 2000ms for page to fully load
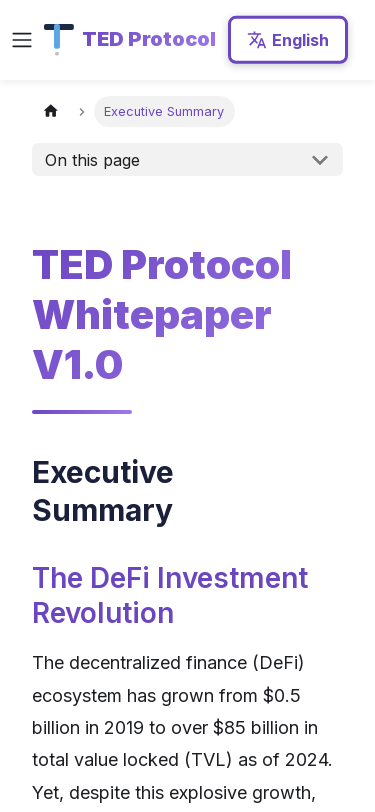

Located hamburger menu with .navbar__toggle selector
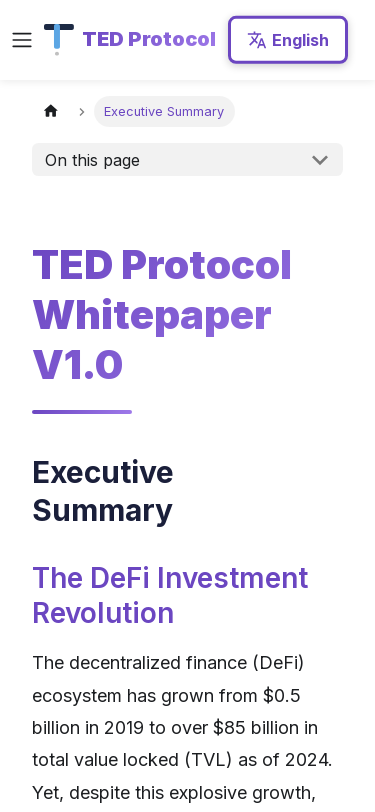

Clicked hamburger menu to open at (22, 40) on .navbar__toggle
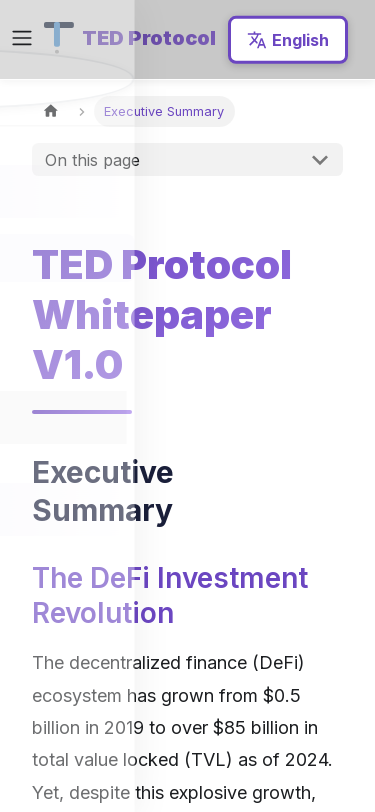

Waited 1000ms for menu to open
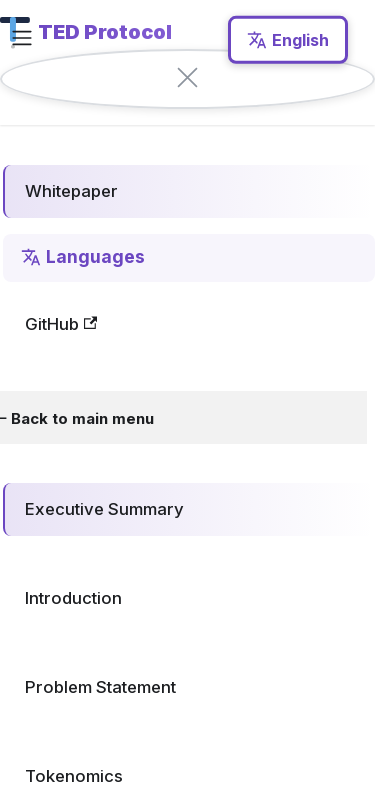

Located menu items with .menu__list-item selector
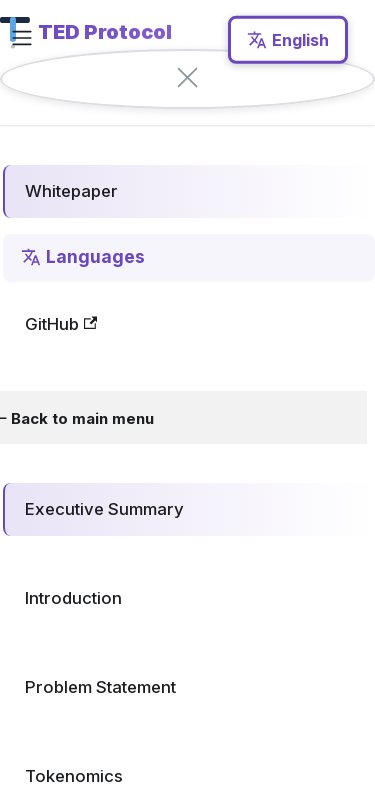

Counted 11 menu items
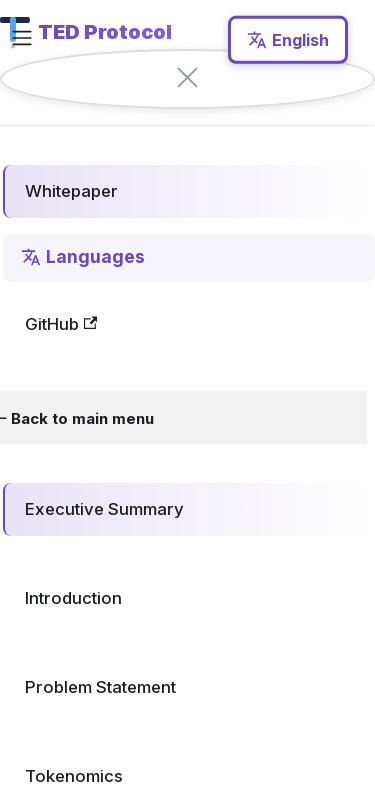

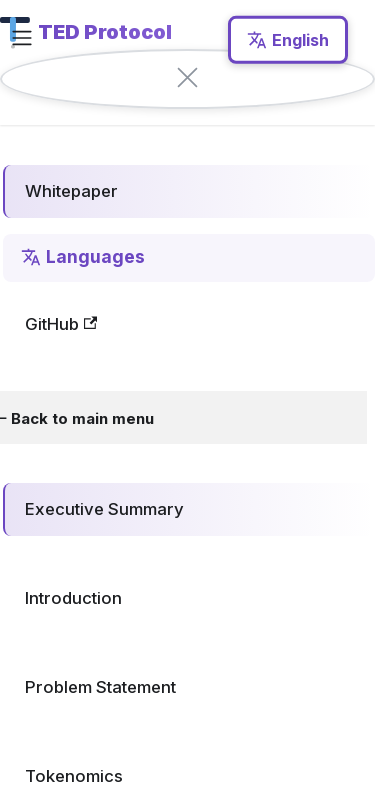